Tests element access by link text - clicks a link containing the text "Return to index"

Starting URL: https://www.selenium.dev/selenium/web/web-form.html

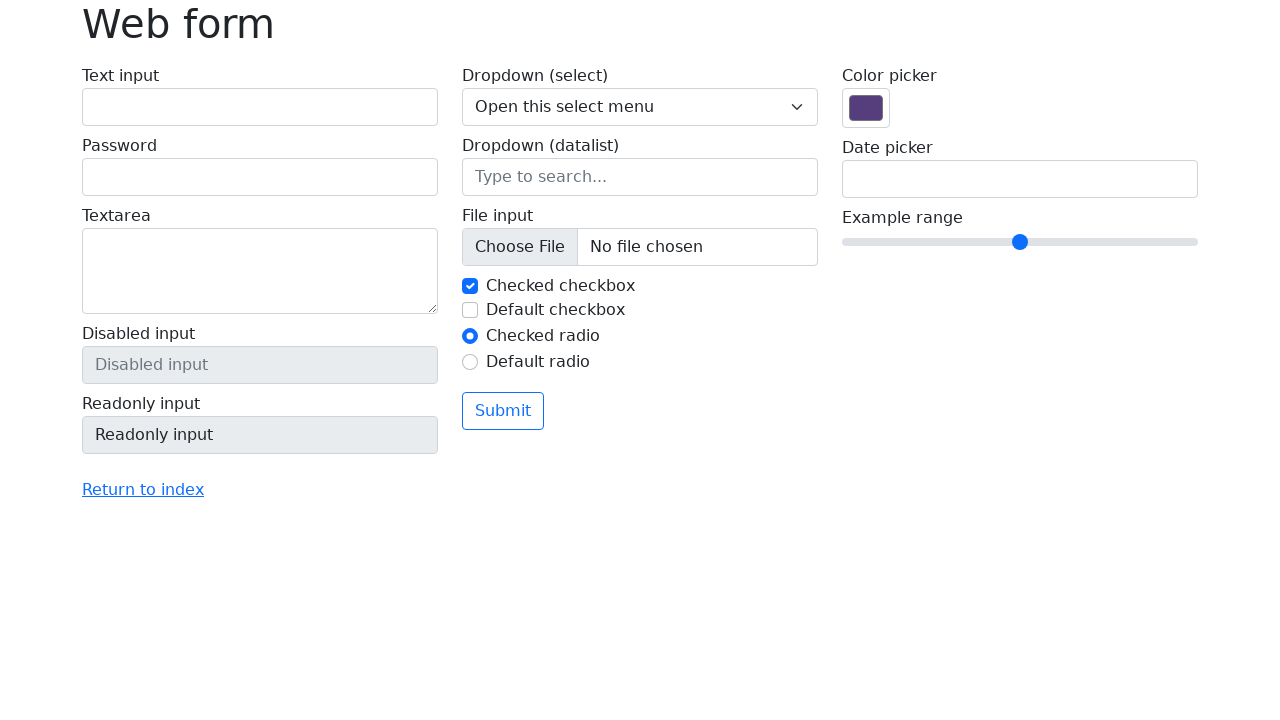

Clicked link containing text 'Return to index' at (143, 490) on a:has-text('Return to index')
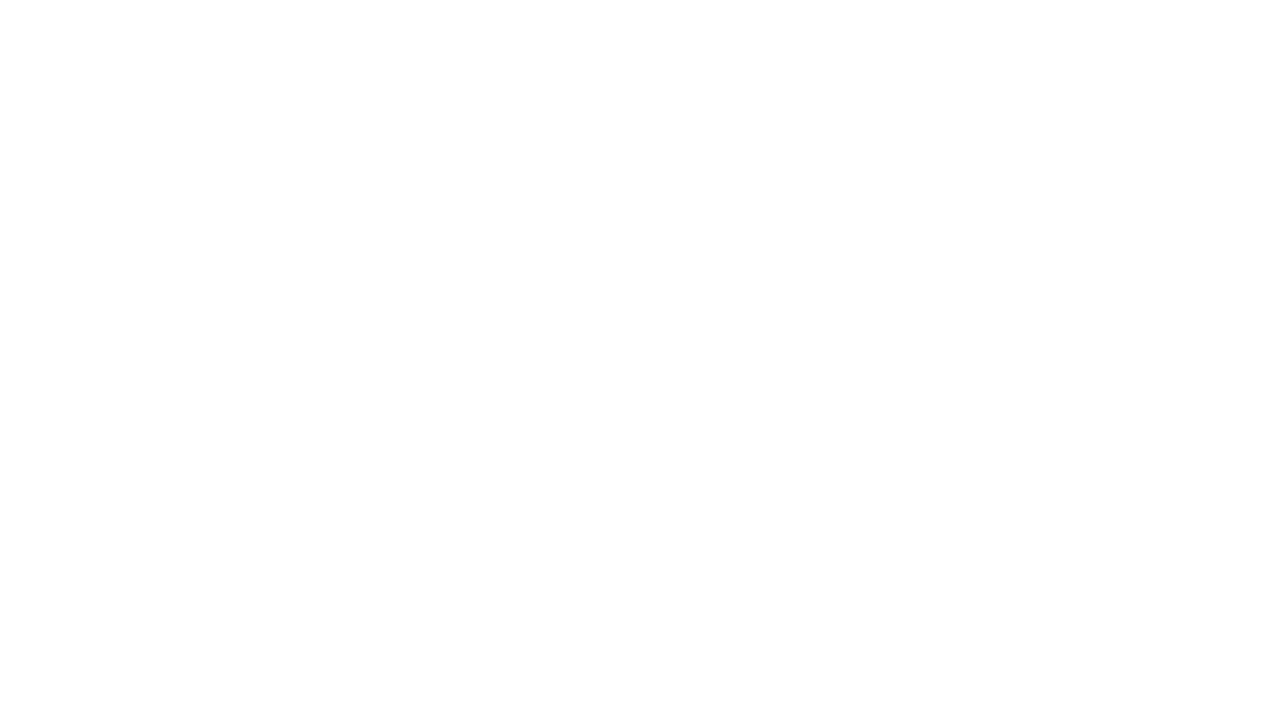

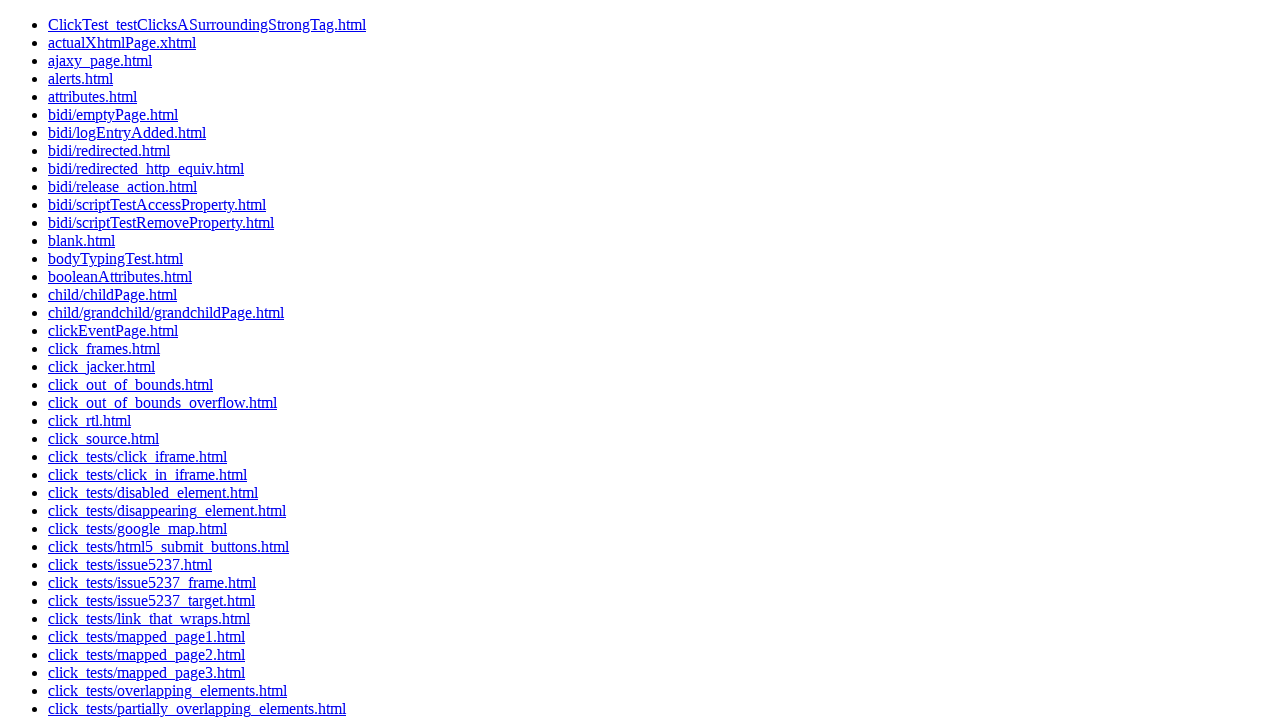